Tests browser navigation features by navigating between W3Schools and Rediff.com using back and forward buttons

Starting URL: https://www.w3schools.com/html/html_tables.asp

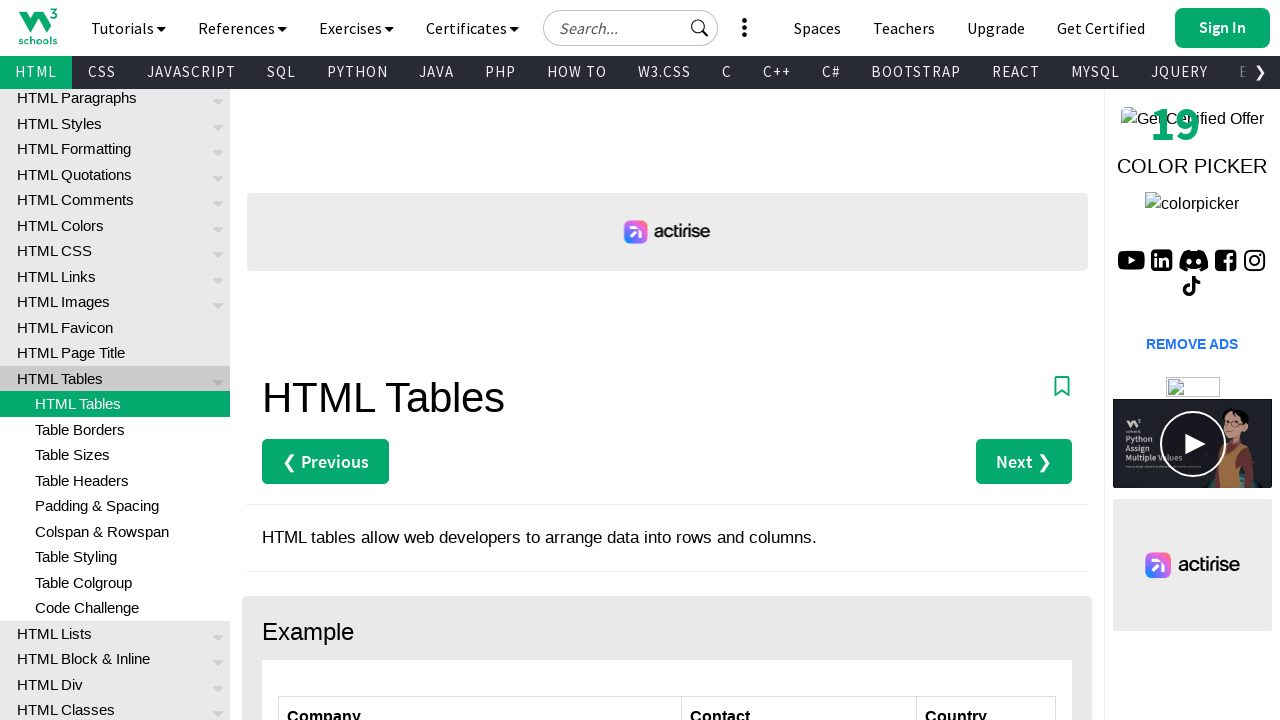

Navigated to Rediff.com
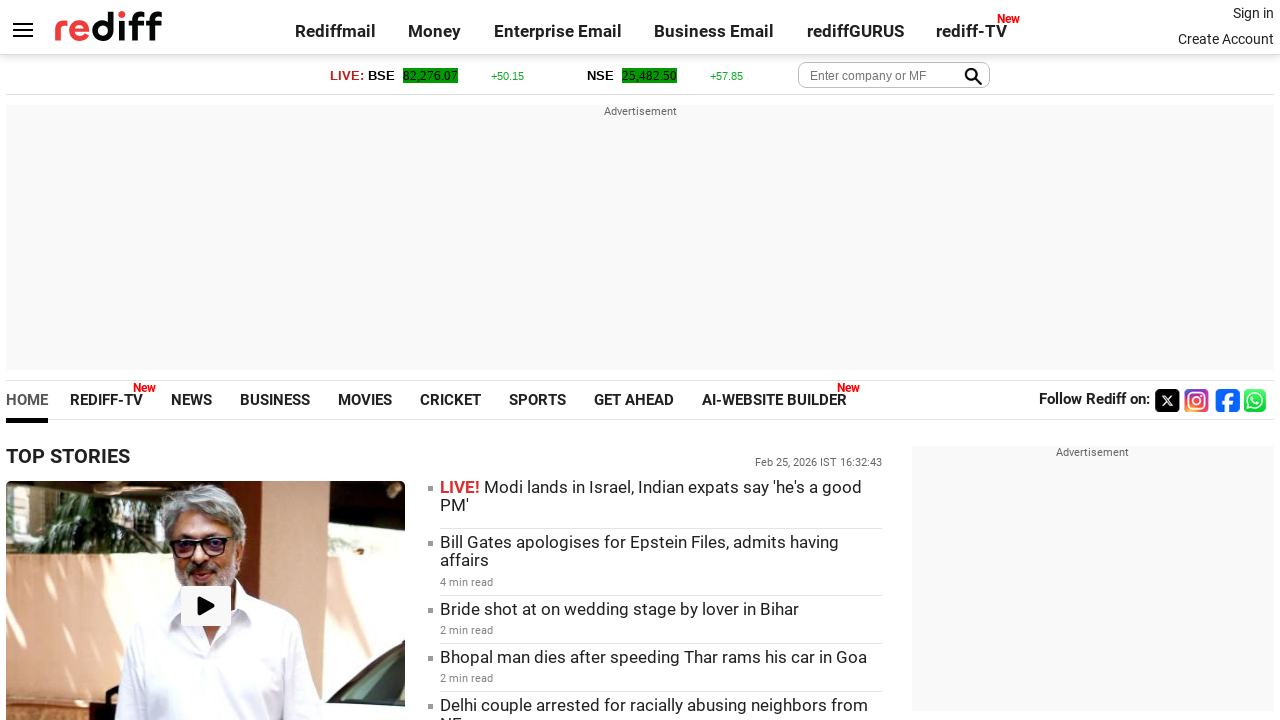

Navigated back to W3Schools HTML tables page
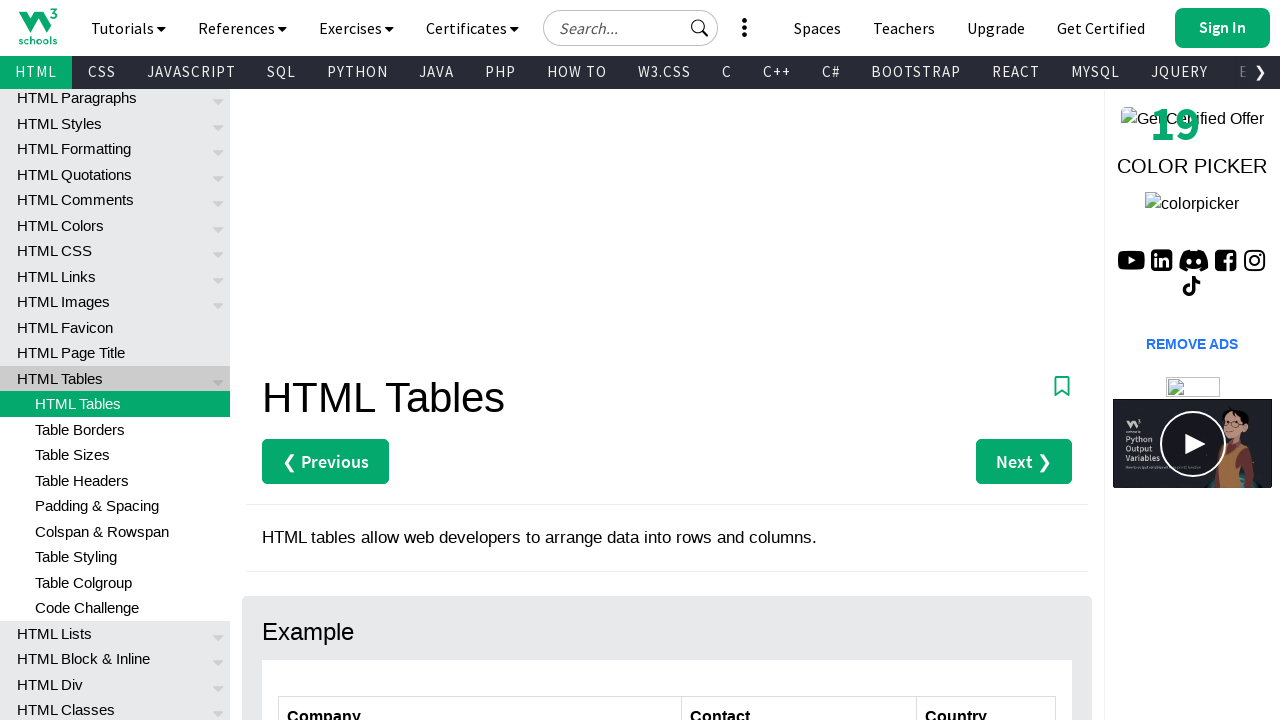

Navigated forward to Rediff.com
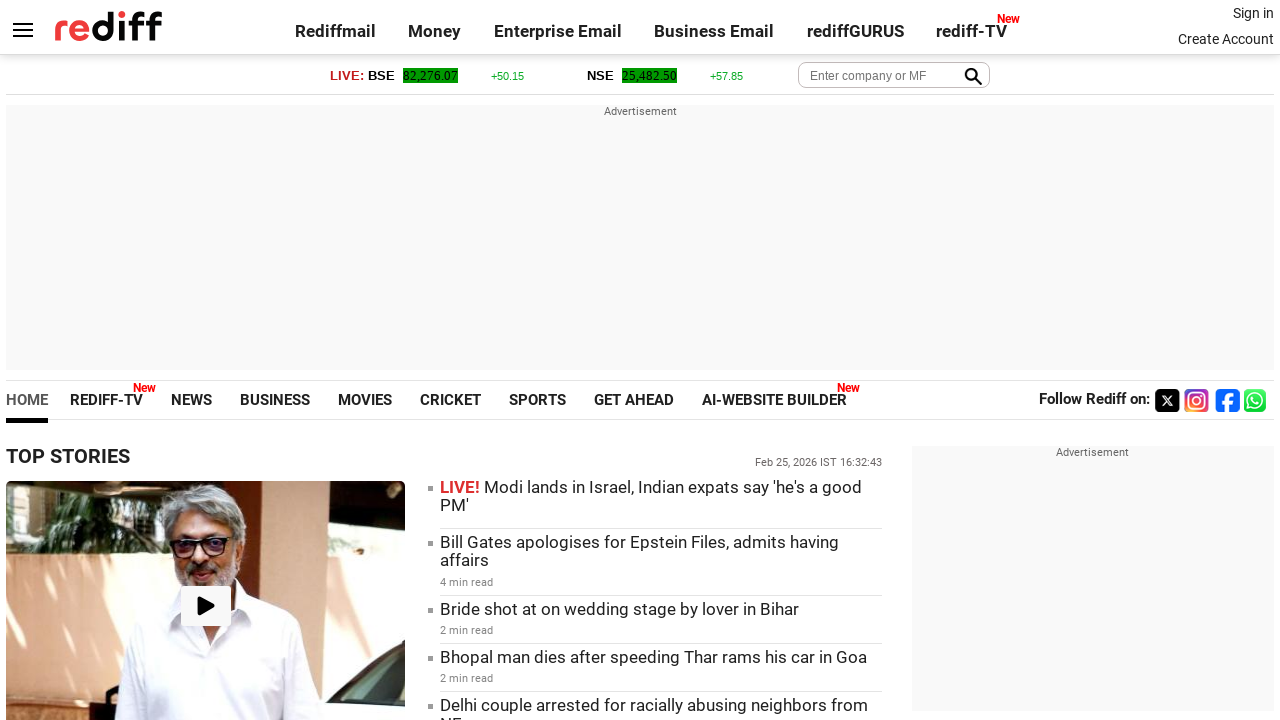

Navigated back to W3Schools HTML tables page
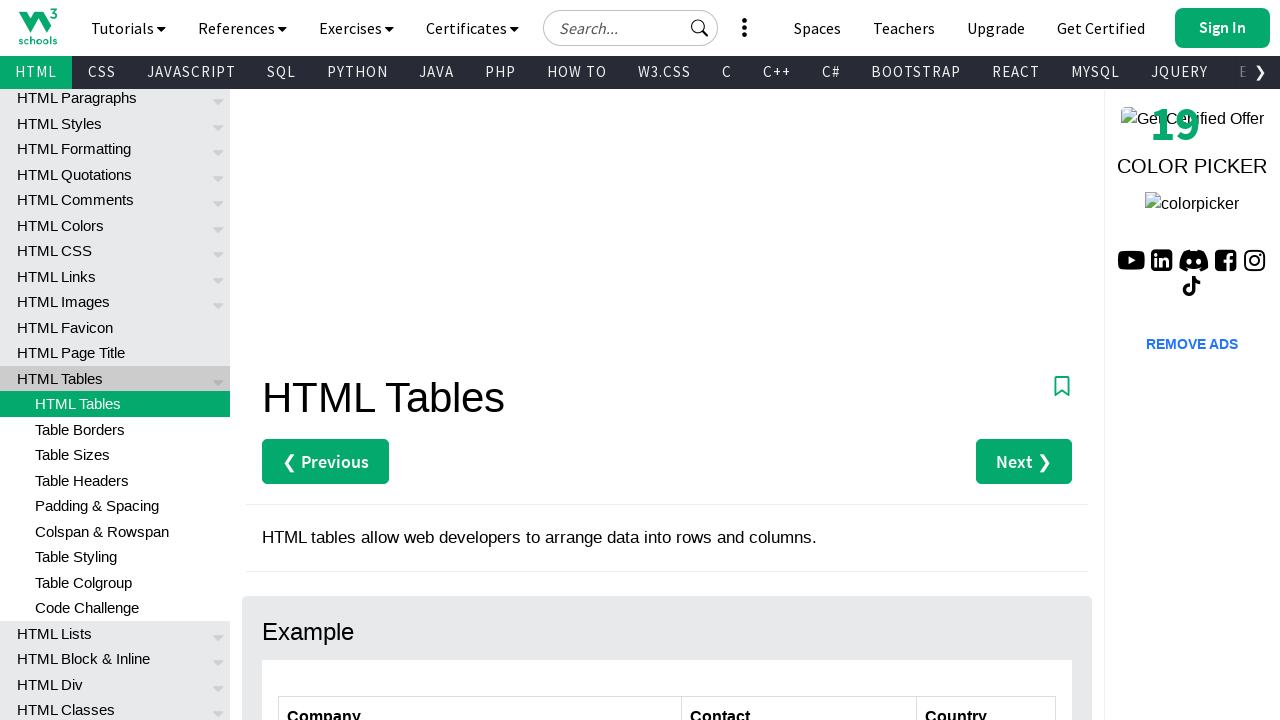

Navigated forward to Rediff.com
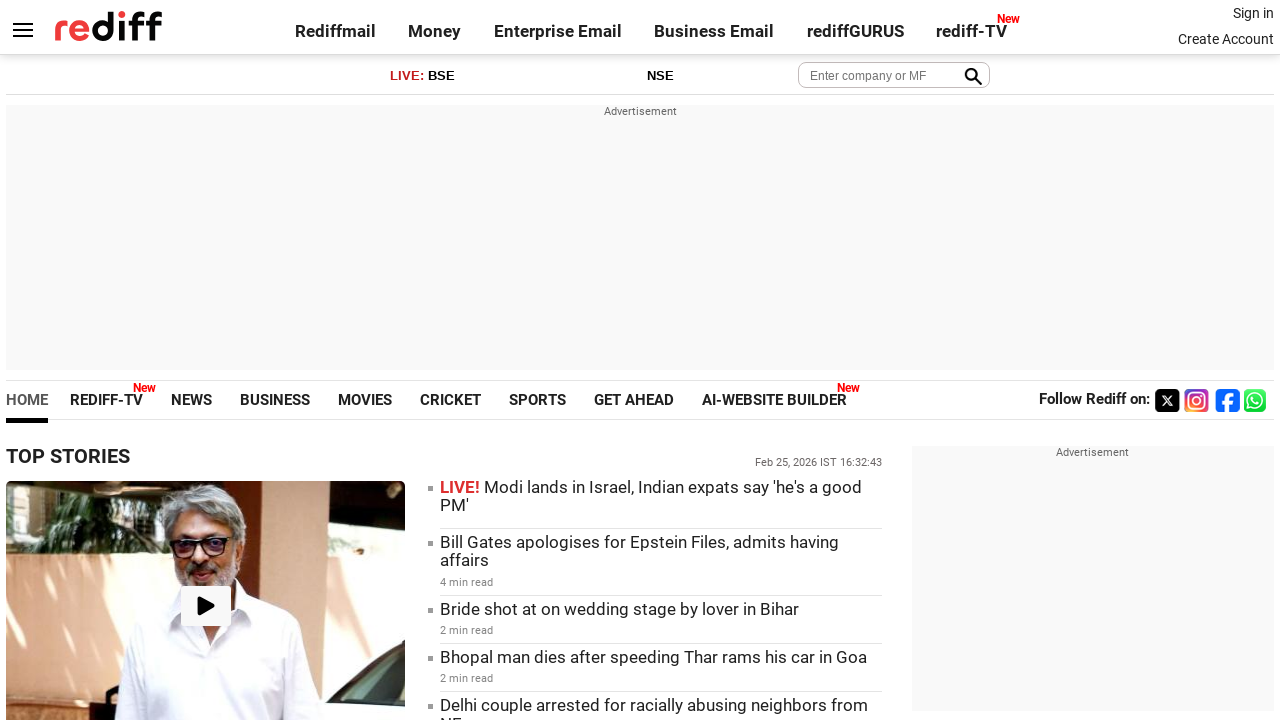

Navigated back to W3Schools HTML tables page
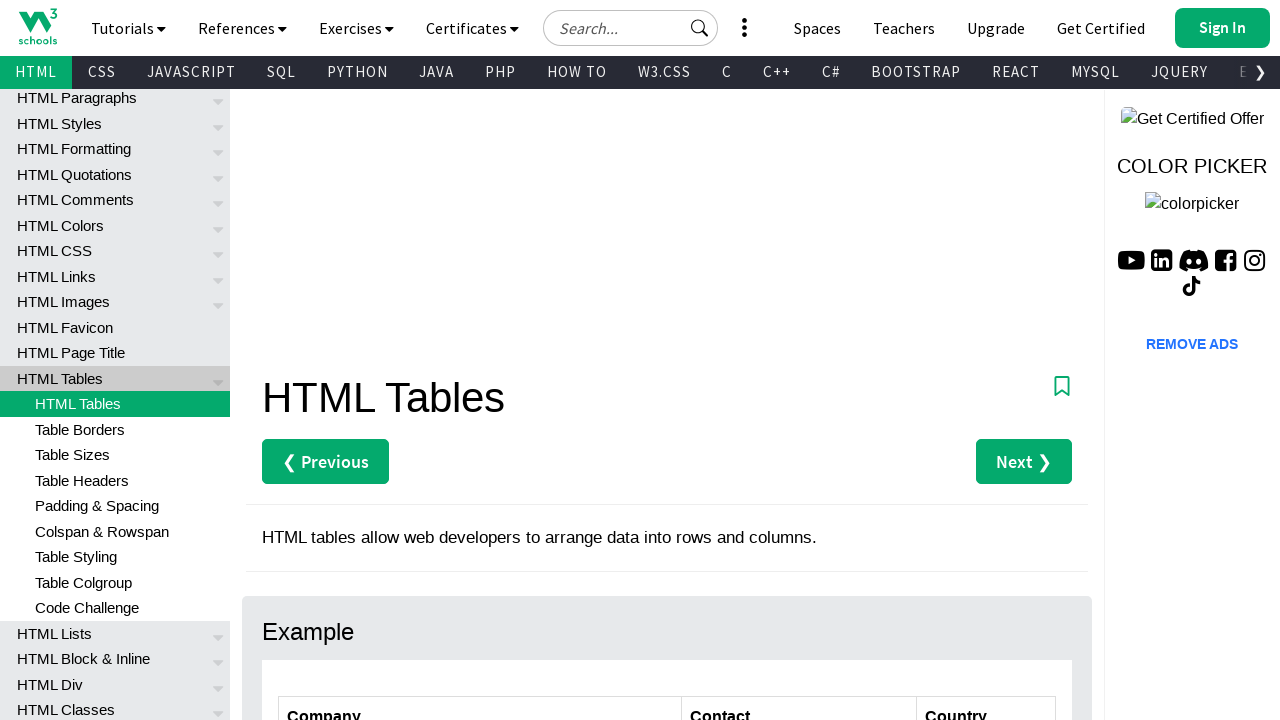

Navigated forward to Rediff.com
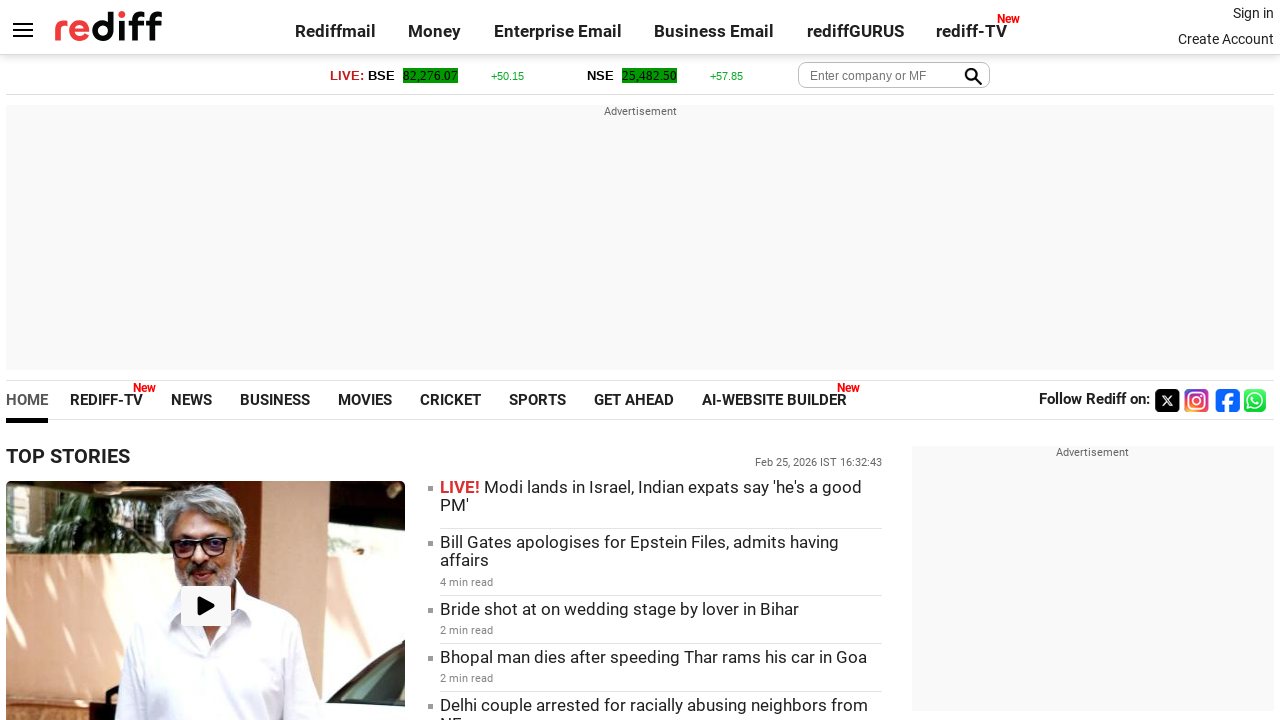

Navigated back to W3Schools HTML tables page
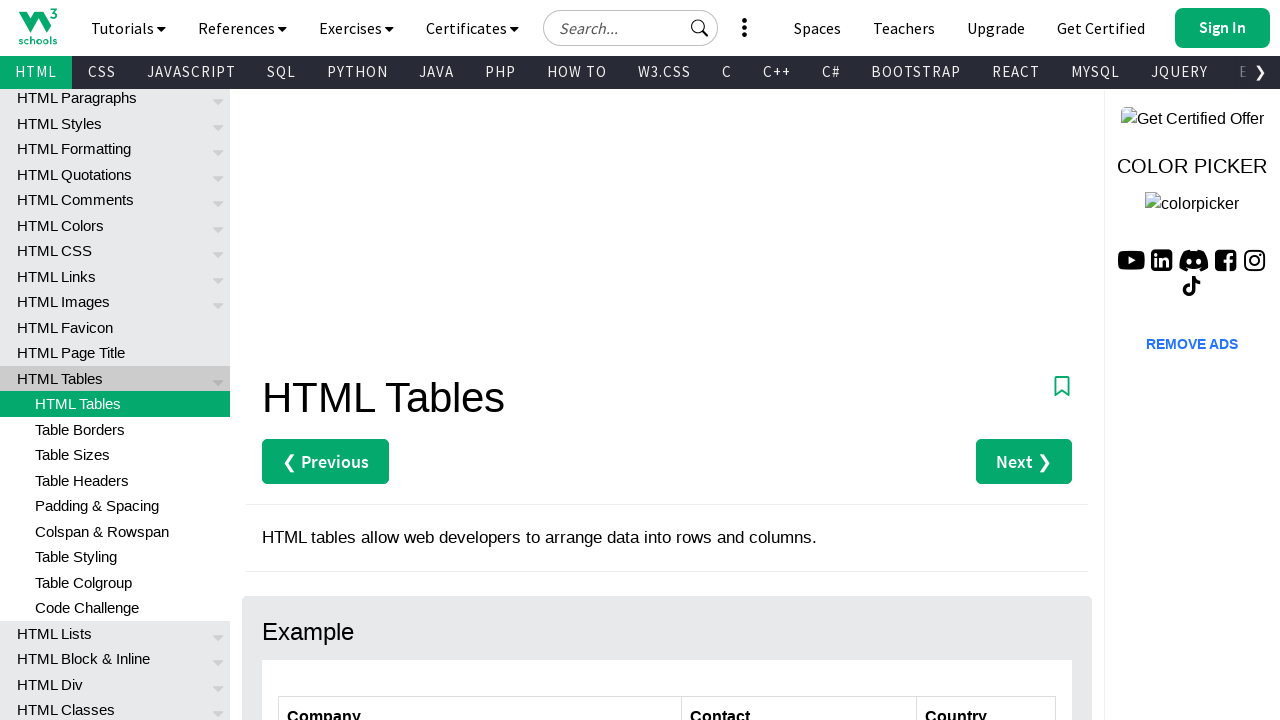

Navigated forward to Rediff.com
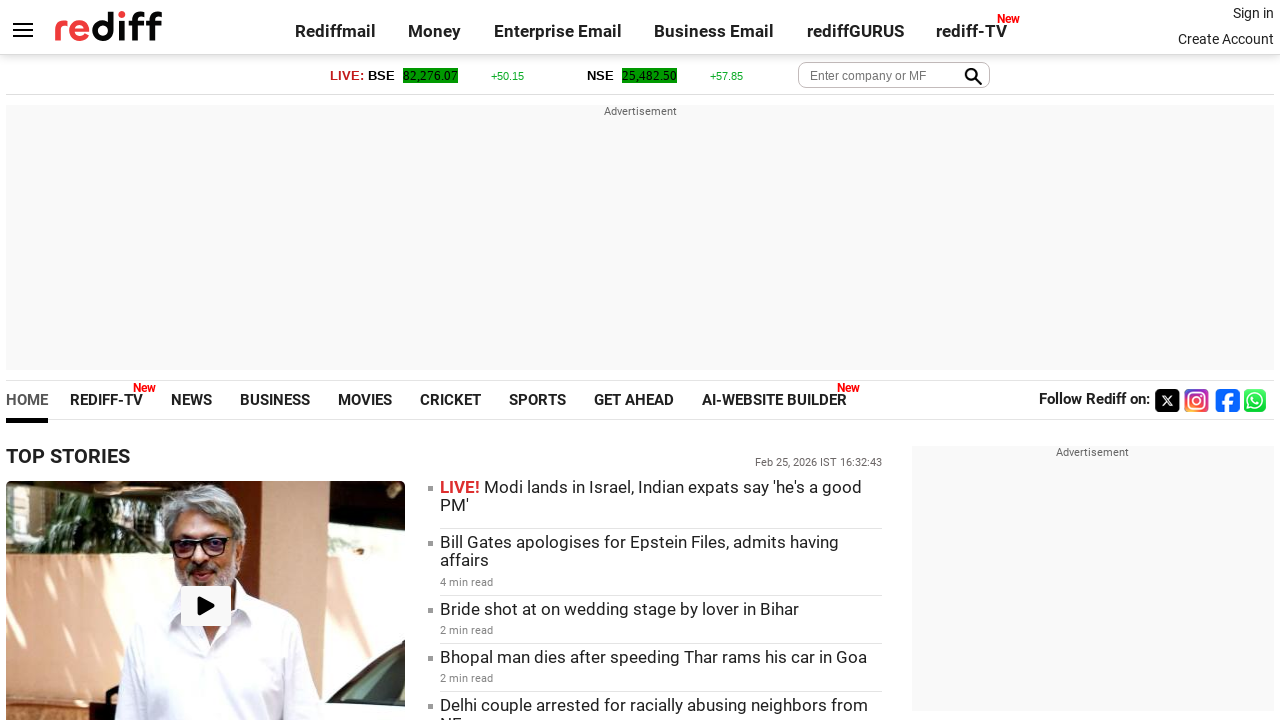

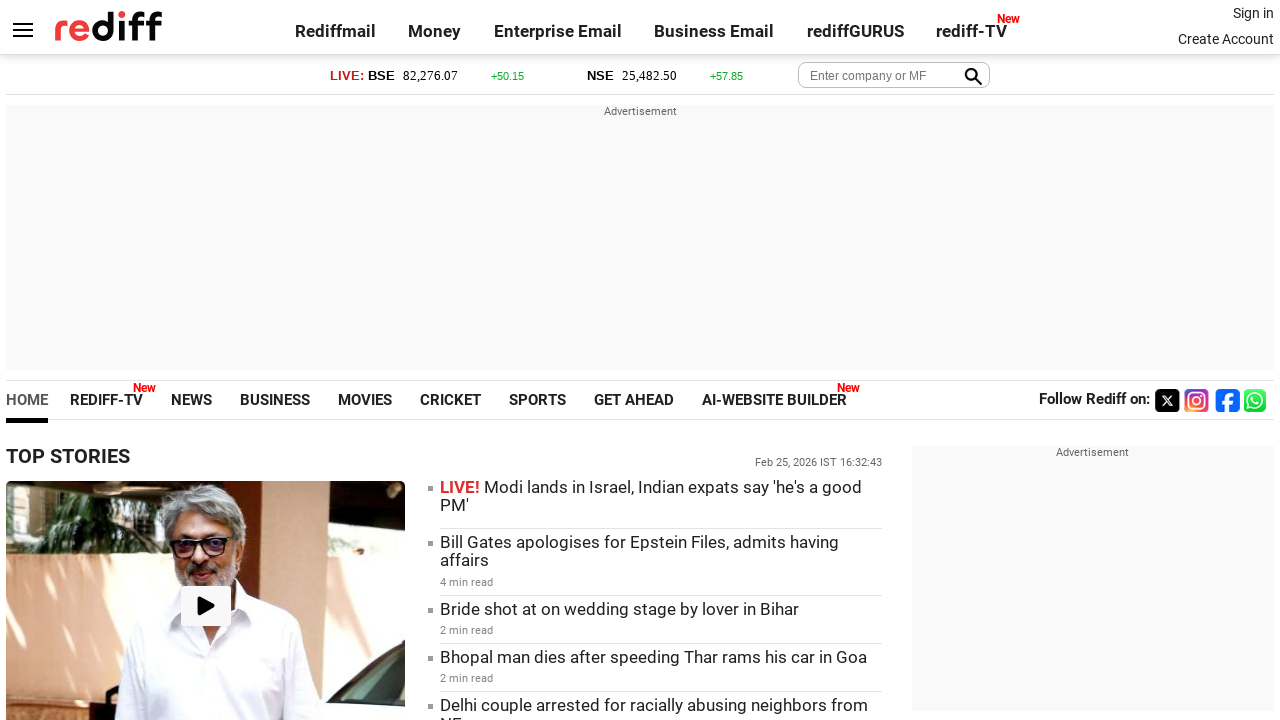